Tests implicit wait functionality by clicking a button and verifying that a new button appears with text

Starting URL: https://www.leafground.com/waits.xhtml

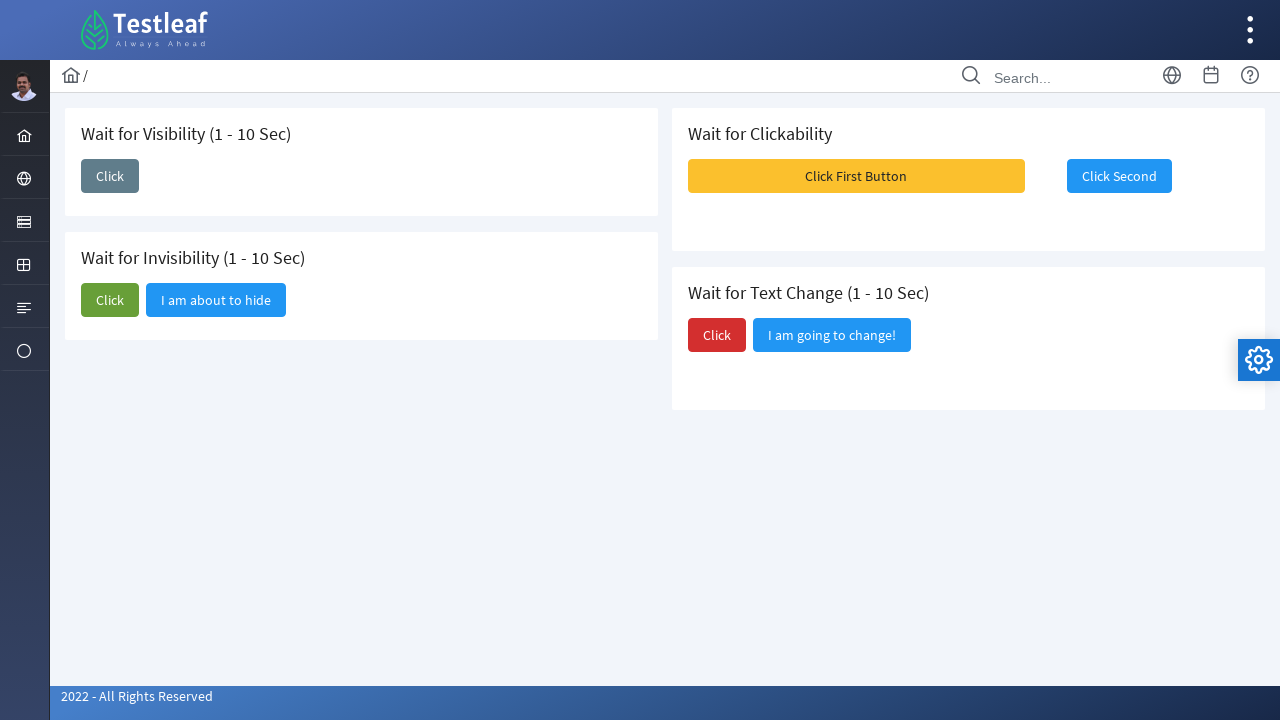

Navigated to waits.xhtml test page
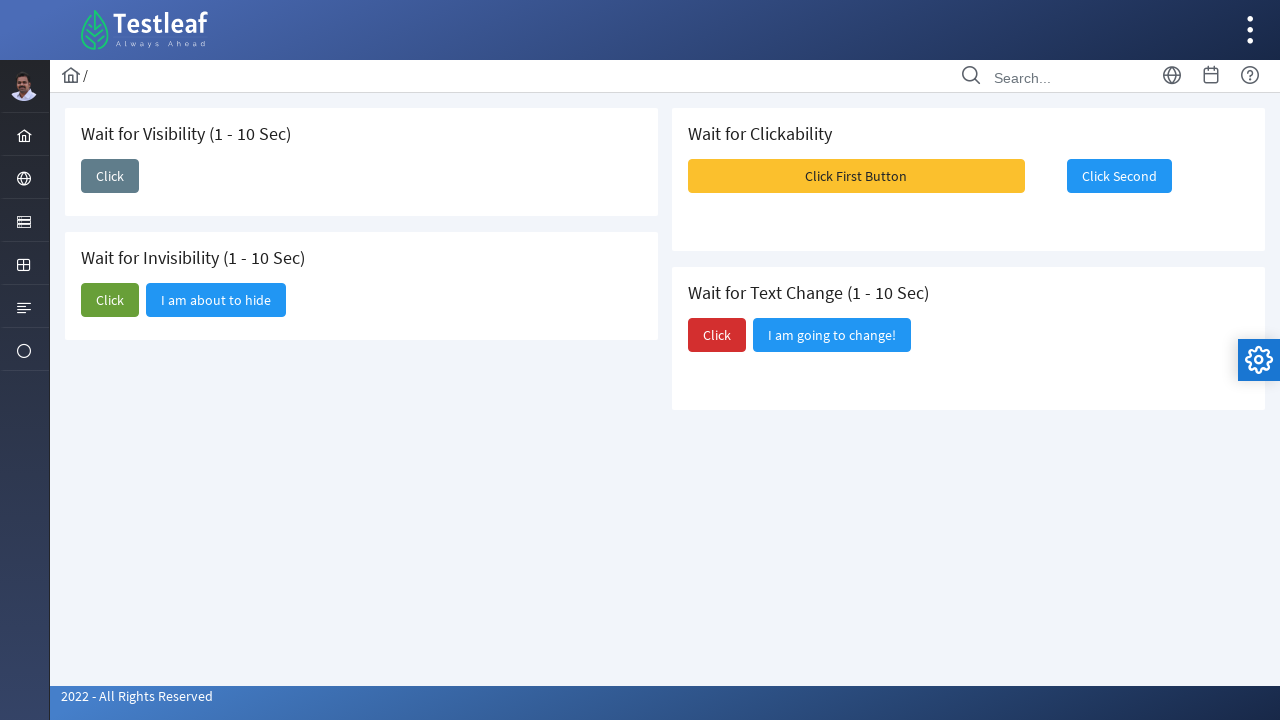

Clicked button to trigger implicit wait scenario at (110, 176) on xpath=//button[@id='j_idt87:j_idt89']
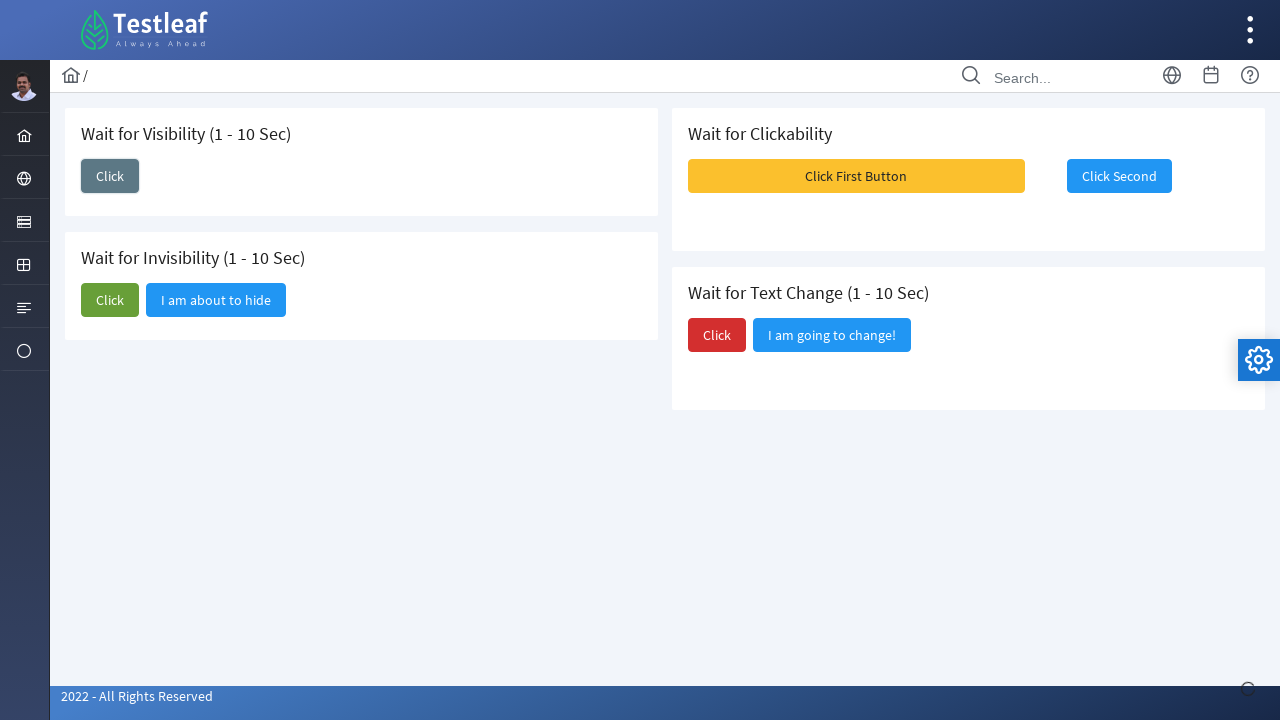

New button with text appeared after implicit wait
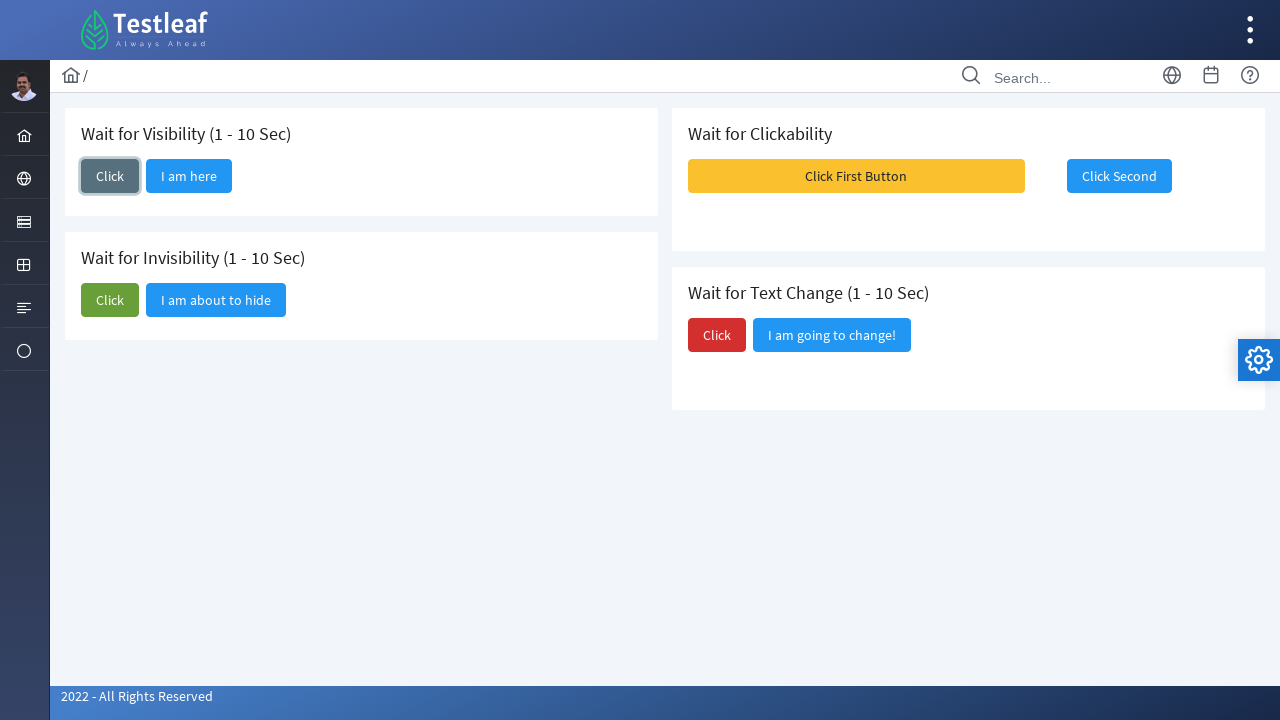

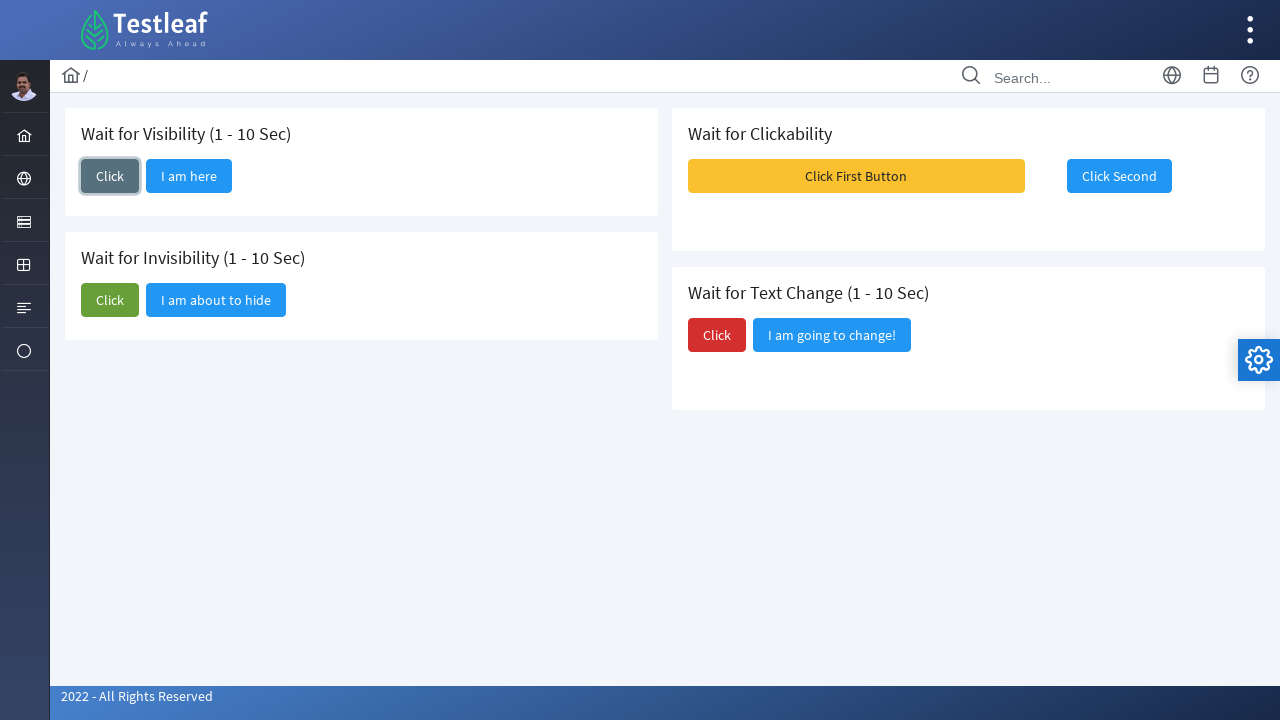